Tests that a YouTube Shorts page loads correctly with video element visible

Starting URL: https://www.youtube.com/shorts/dQw4w9WgXcQ

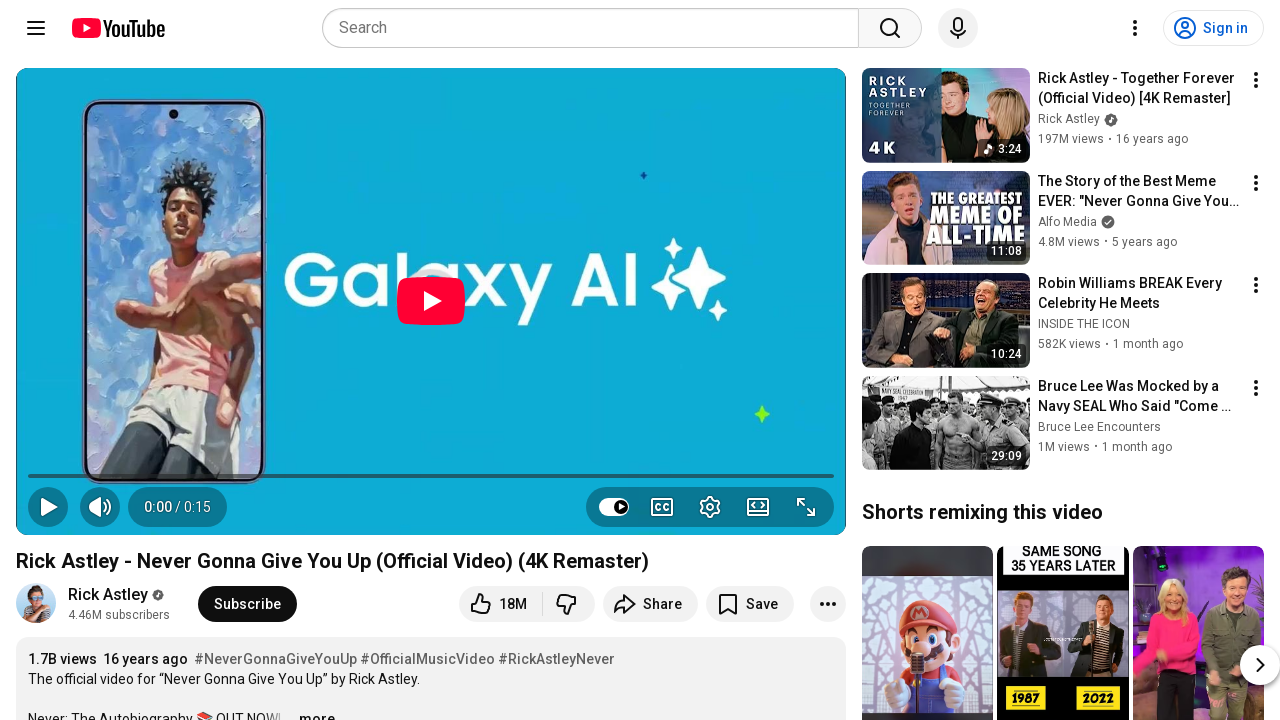

Waited for video element to be present on YouTube Shorts page
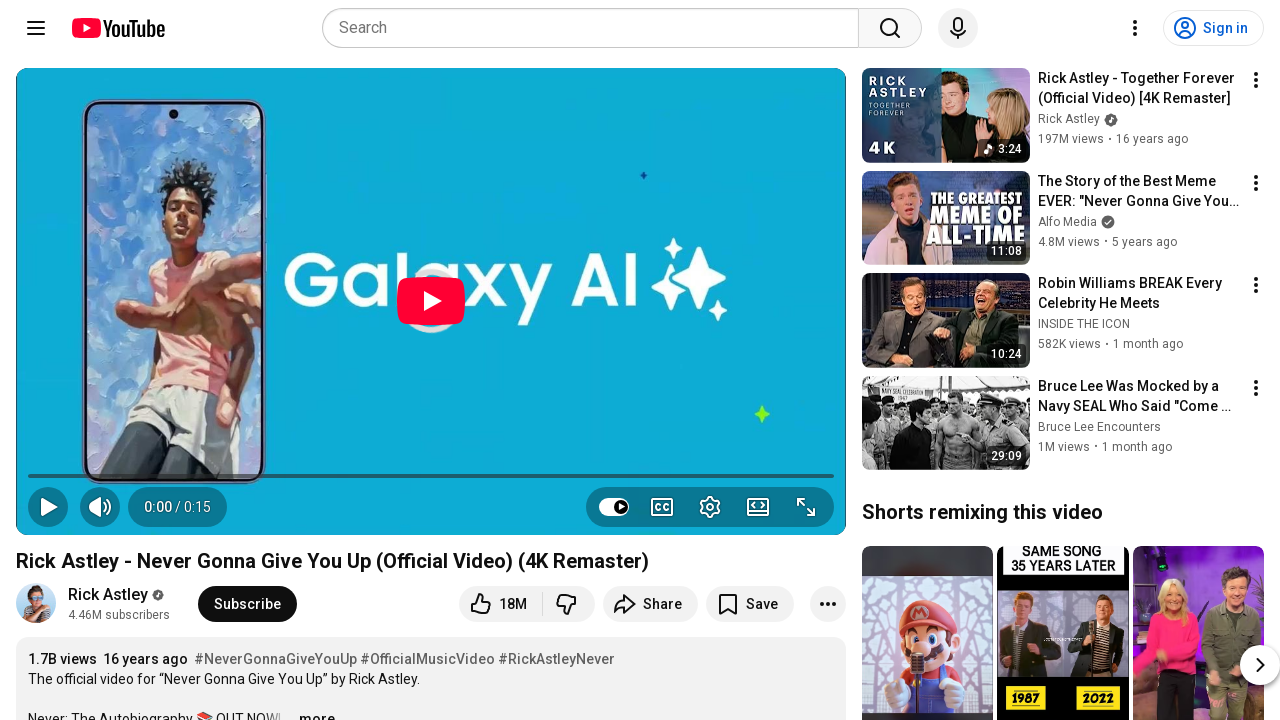

Located video element on the page
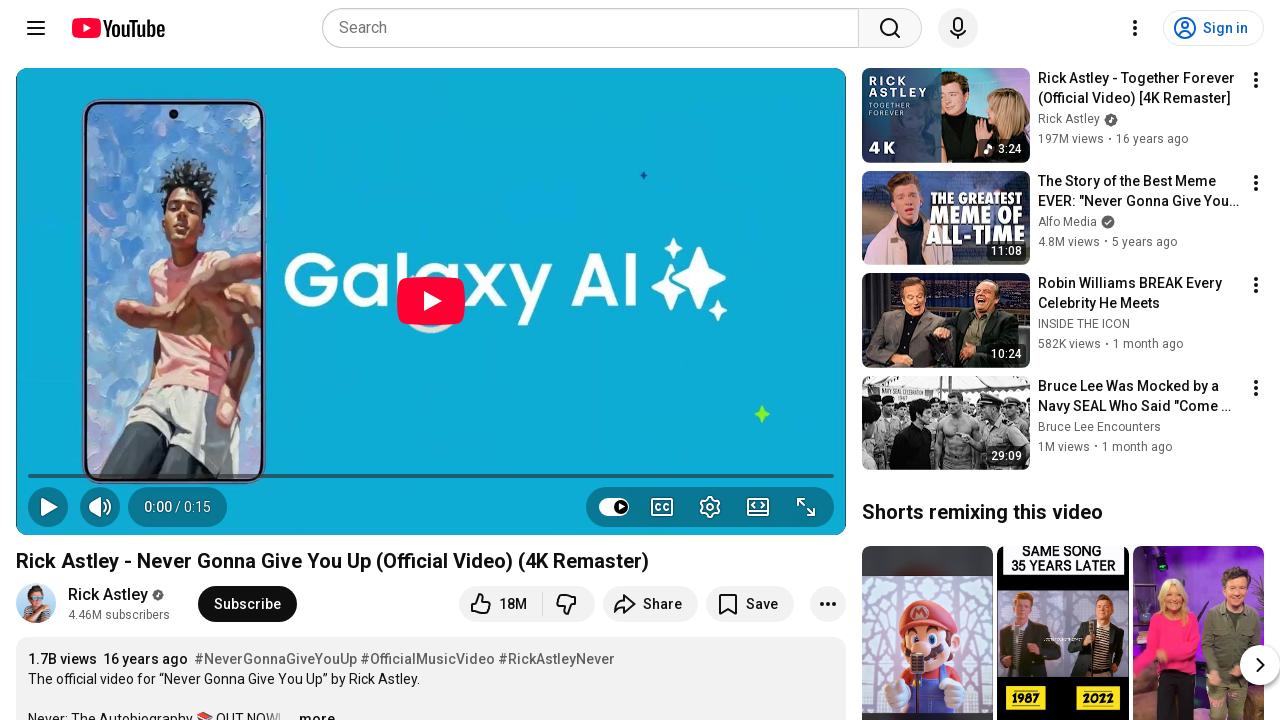

Video element is now visible on YouTube Shorts page
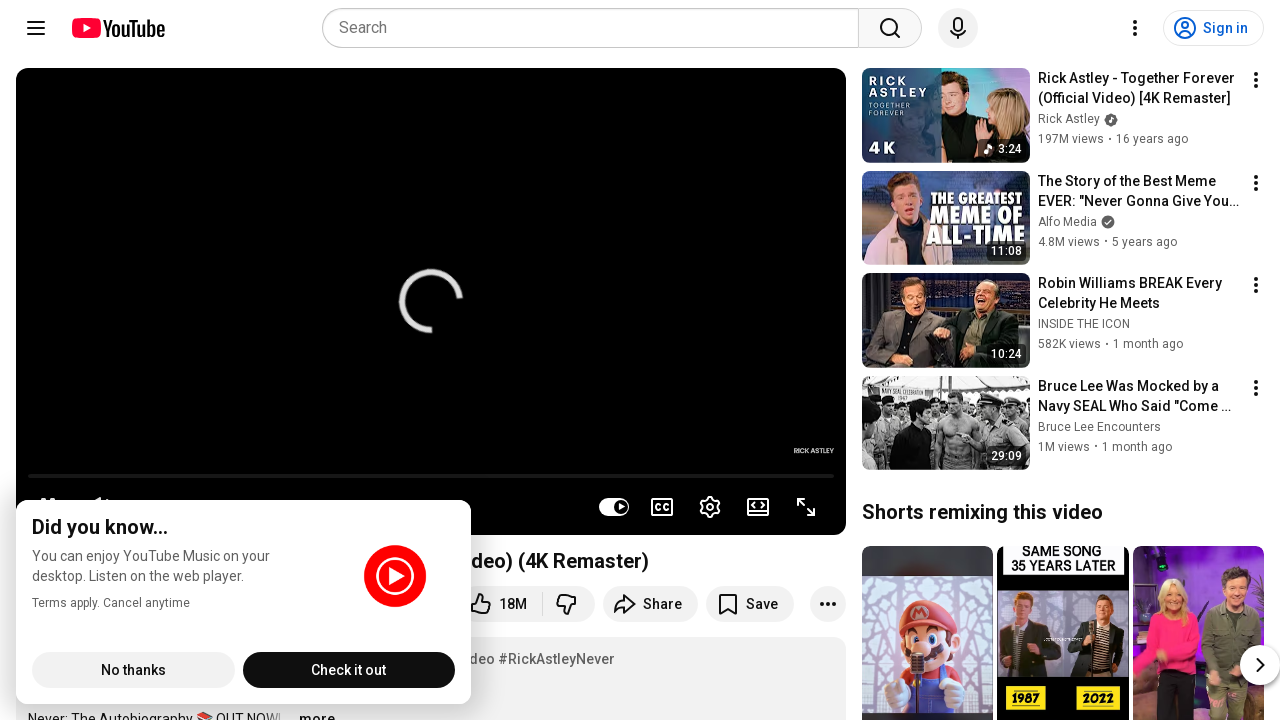

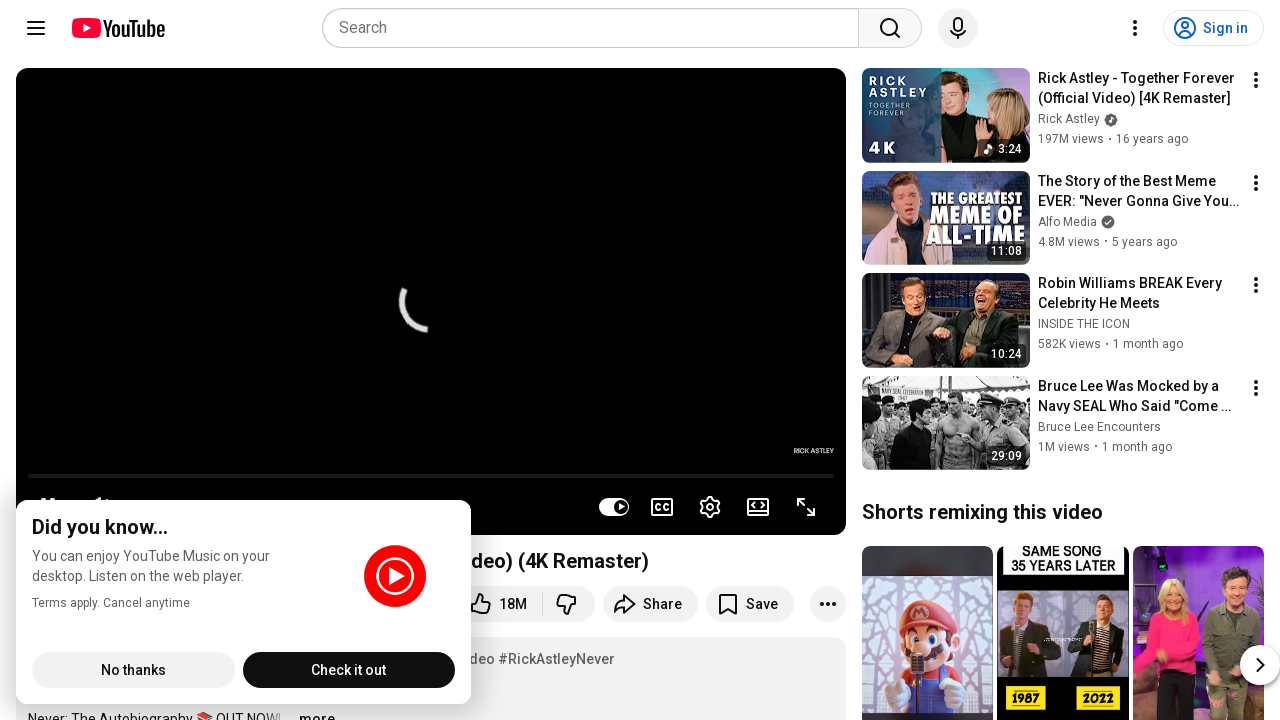